Tests alert handling by waiting for an alert to appear and accepting it

Starting URL: http://only-testing-blog.blogspot.com/2014/01/new-testing.html?

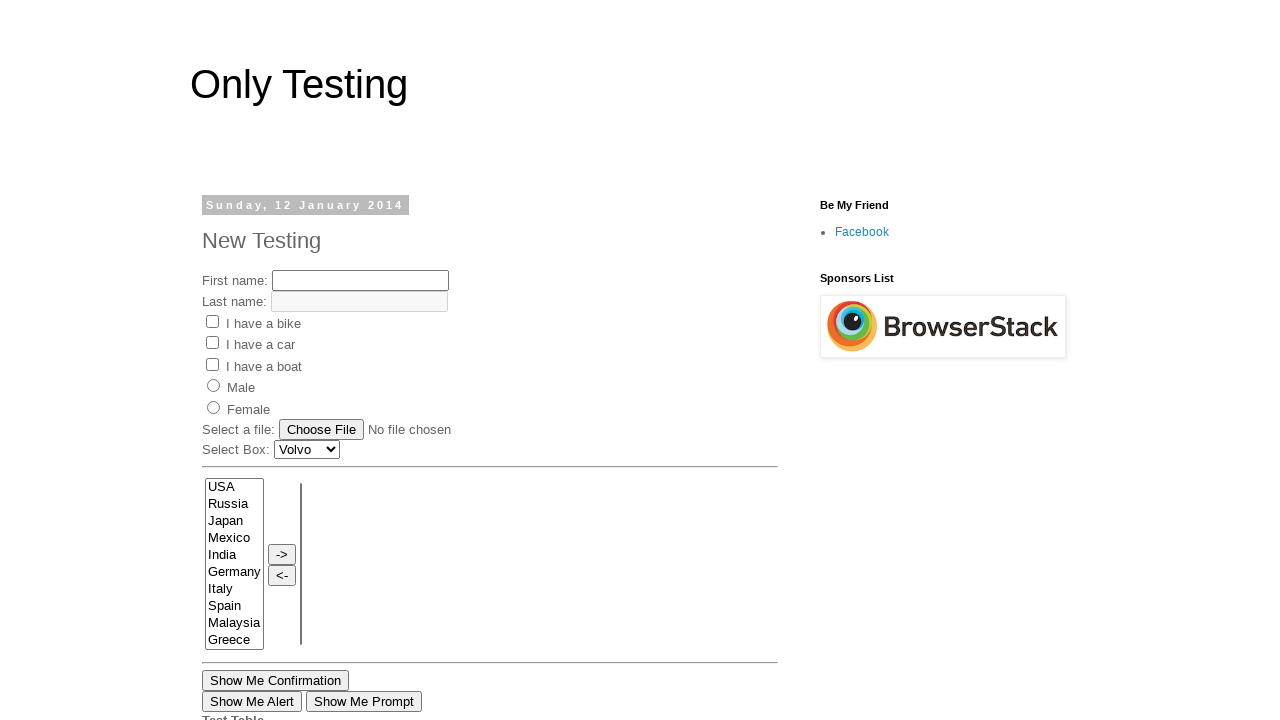

Registered dialog event handler to accept alerts
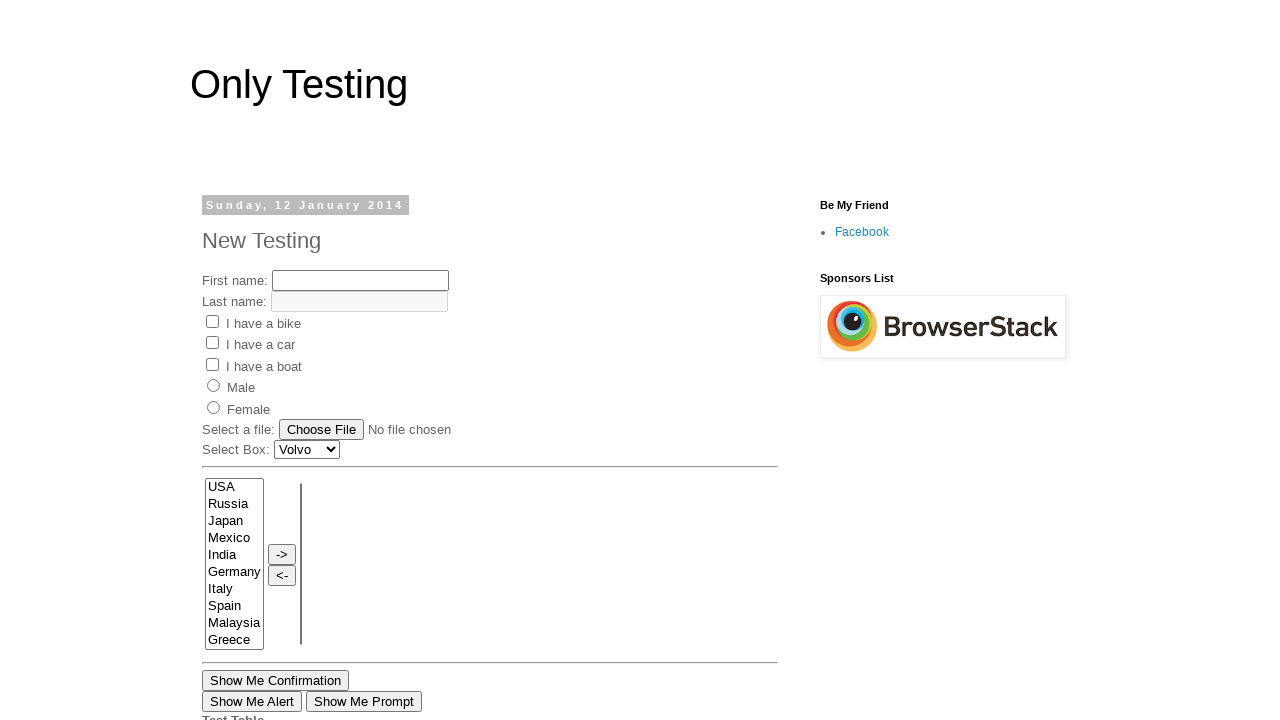

Waited 1000ms for alert to be triggered
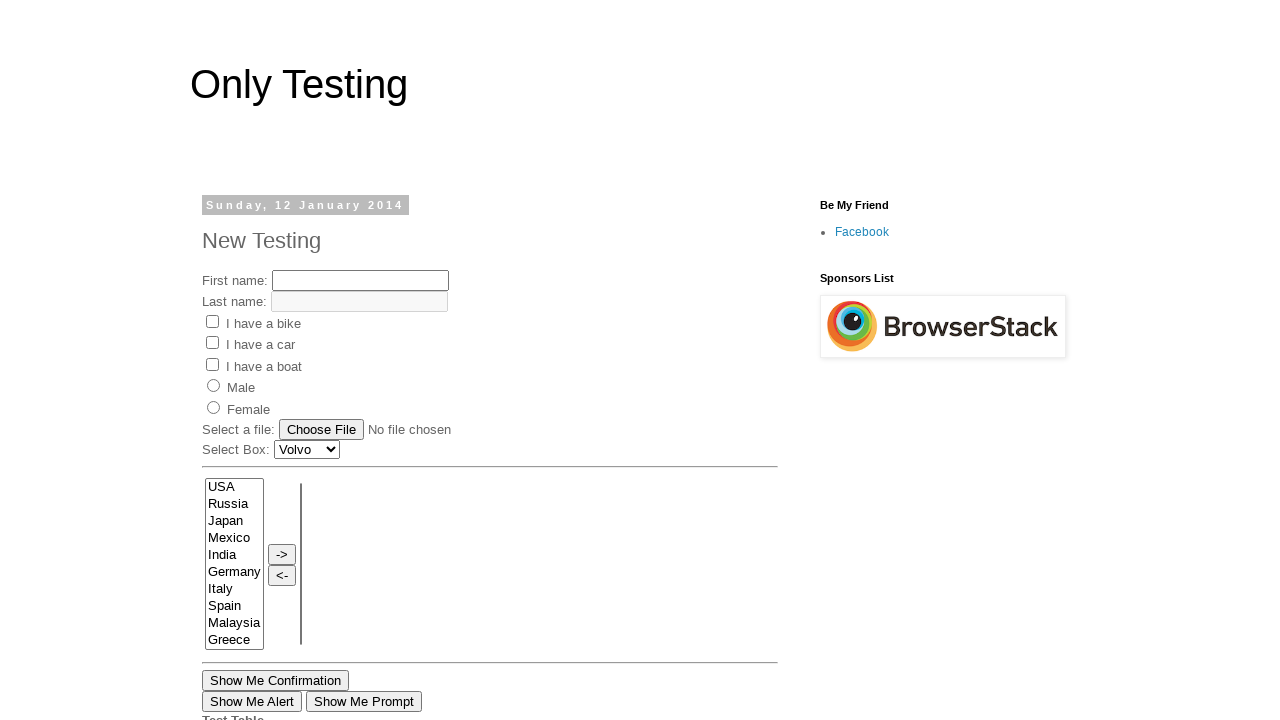

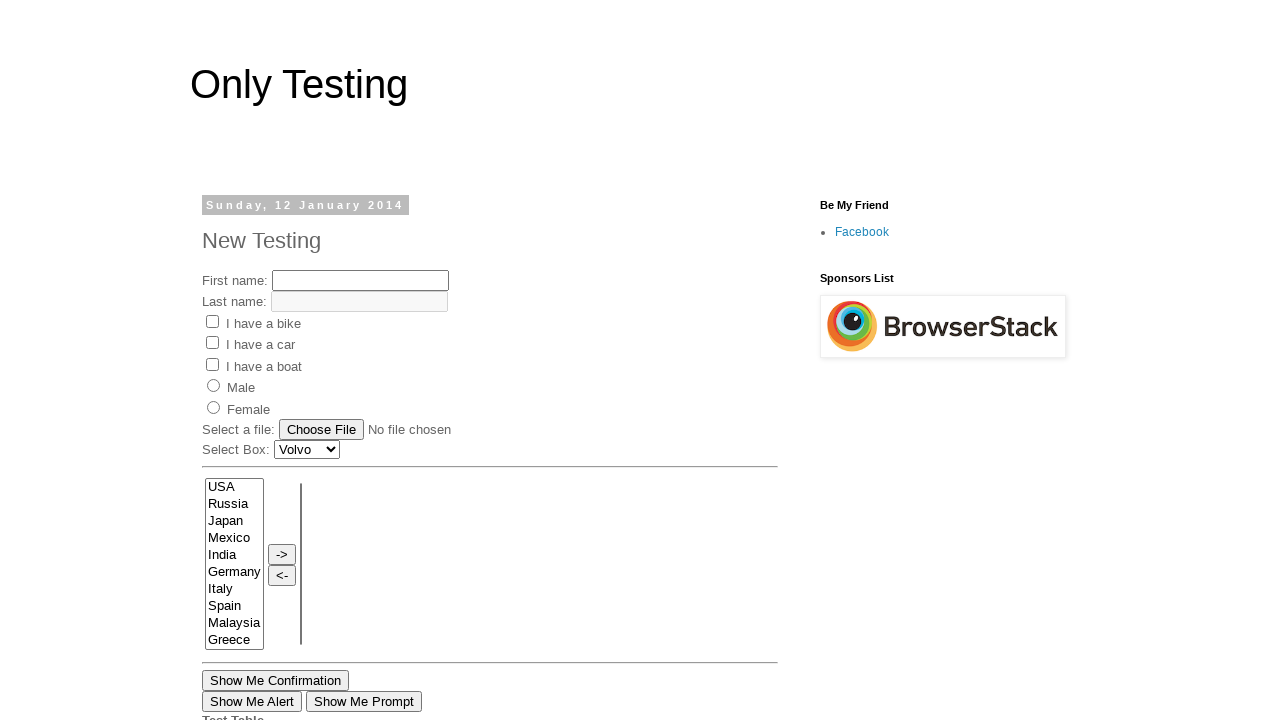